Tests dropdown selection functionality by selecting options from both single-select and multi-select dropdowns using different selection methods (by index, value, and visible text)

Starting URL: https://chandanachaitanya.github.io/selenium-practice-site/?languages=Java&enterText=

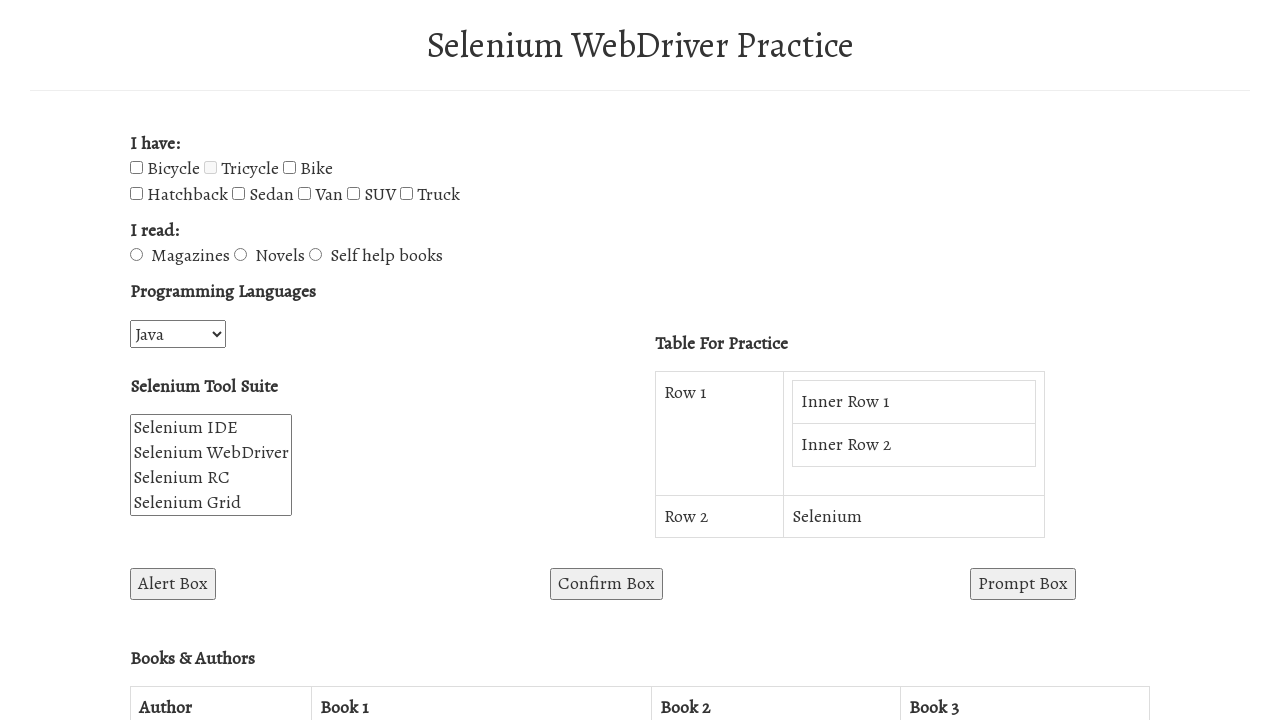

Selected 3rd option from programming languages dropdown by index on #programming-languages
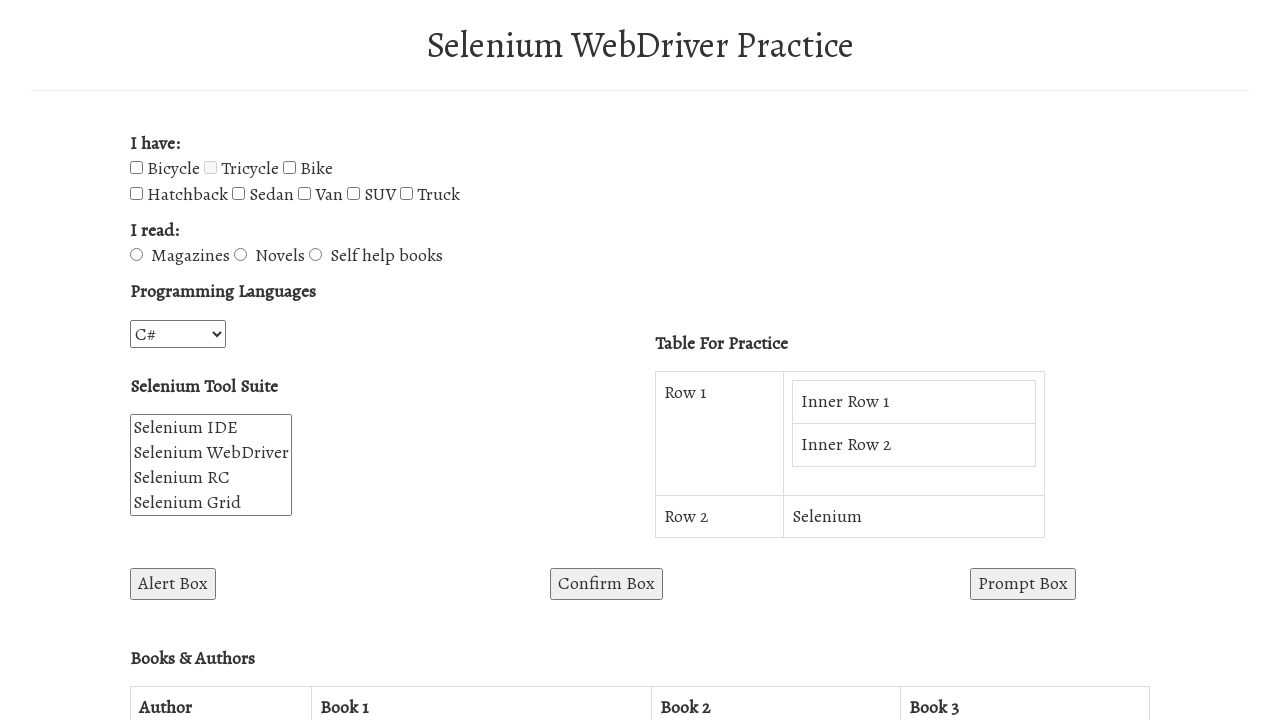

Selected 'Python' from programming languages dropdown by value on #programming-languages
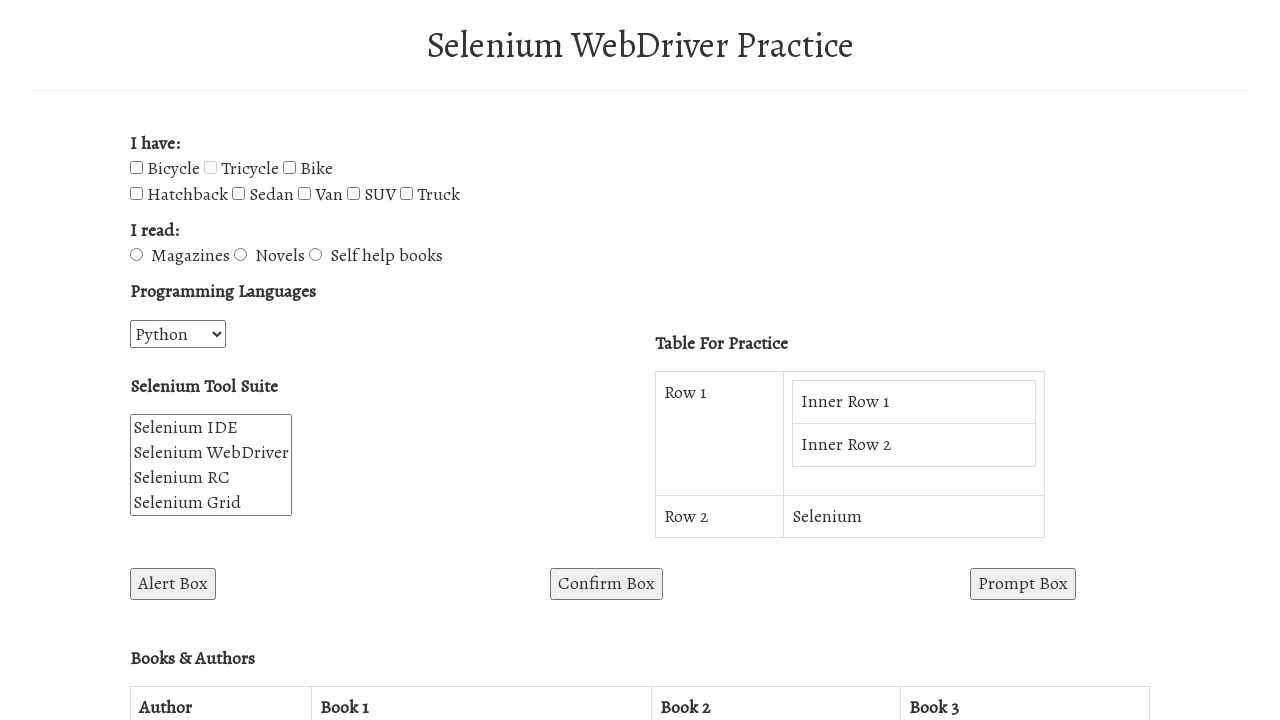

Selected 'Java' from programming languages dropdown by visible text on #programming-languages
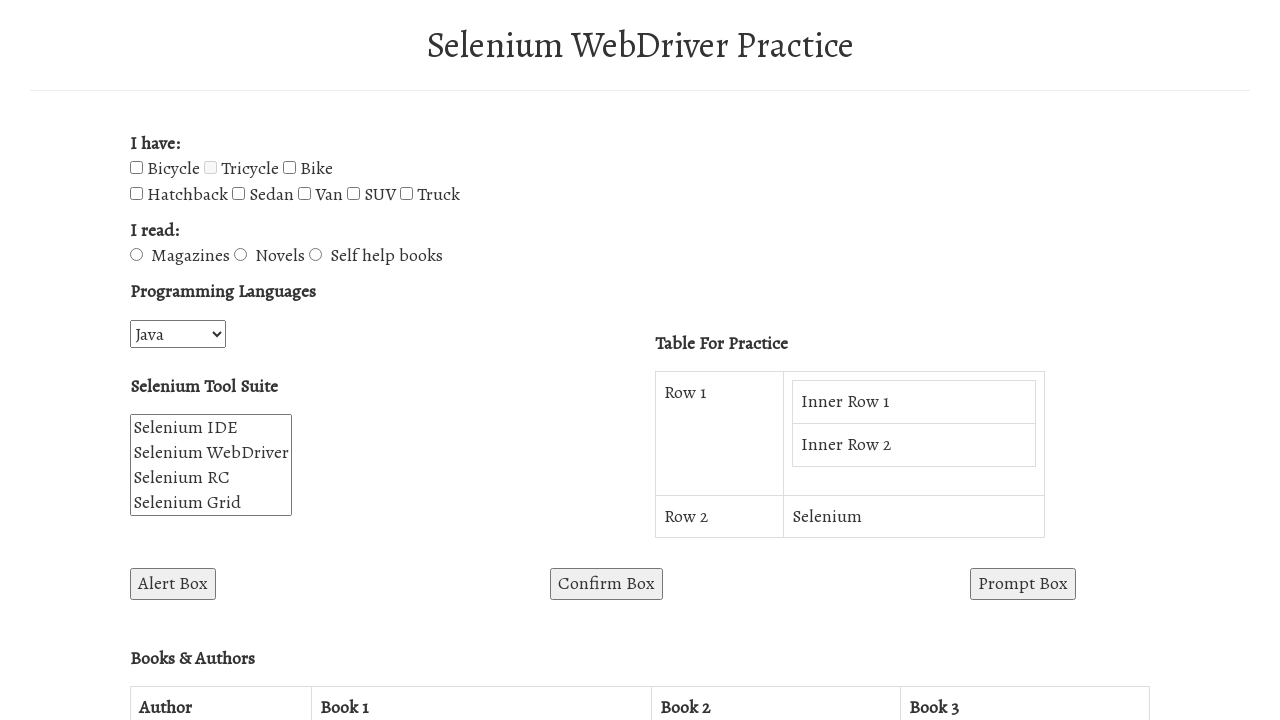

Selected 3rd option from Selenium Suite multi-select dropdown by index on #selenium_suite
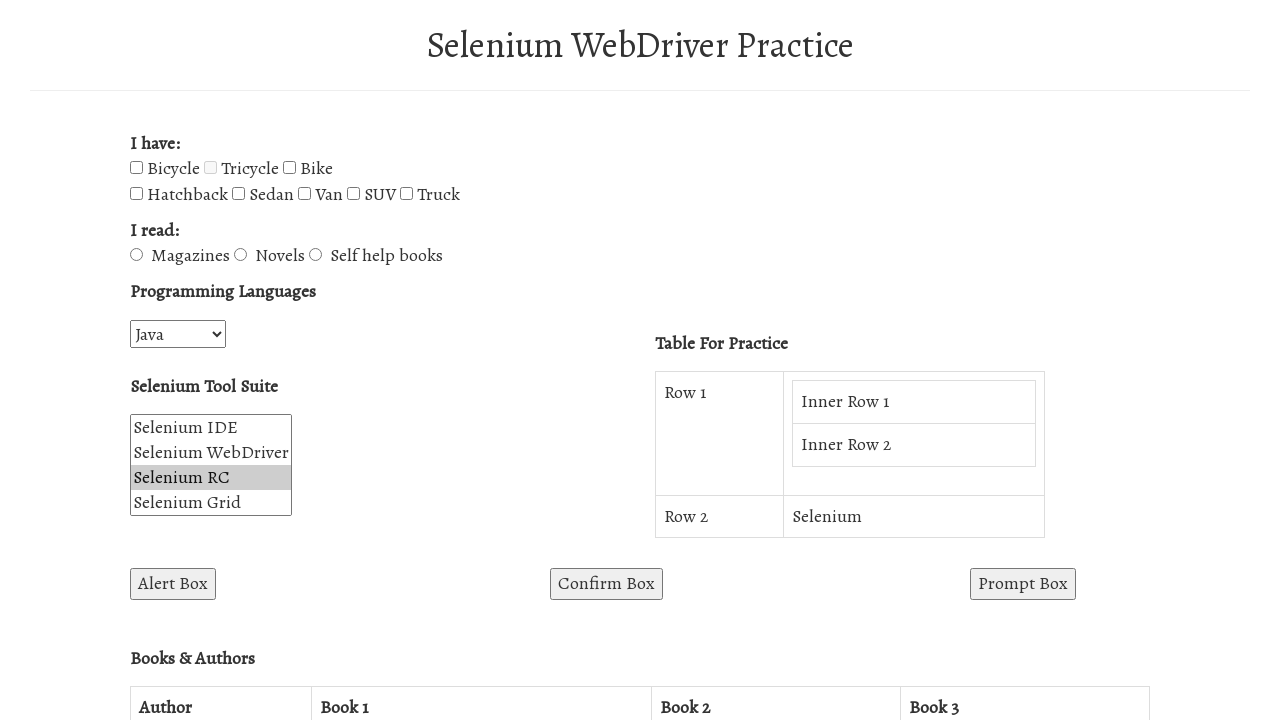

Selected 'Grid' from Selenium Suite multi-select dropdown by value on #selenium_suite
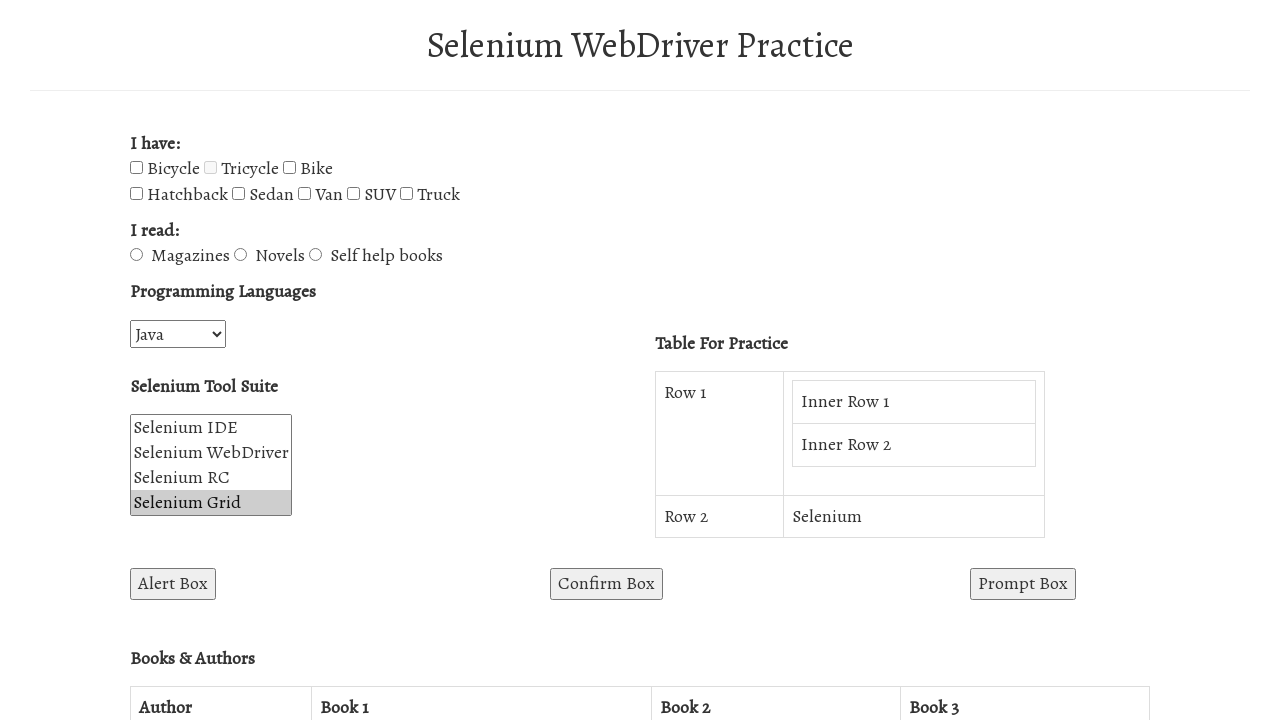

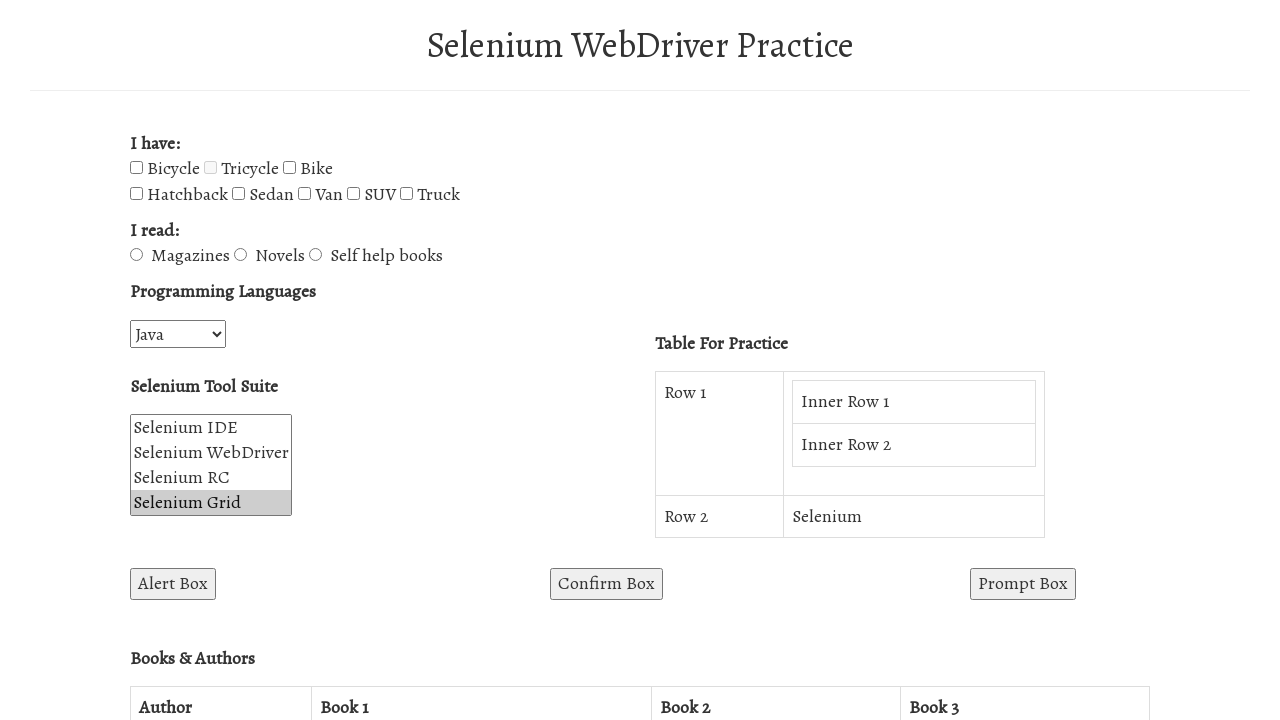